Simple environment verification test that navigates to a website to confirm the browser automation setup is working correctly.

Starting URL: https://5bib.com/vi

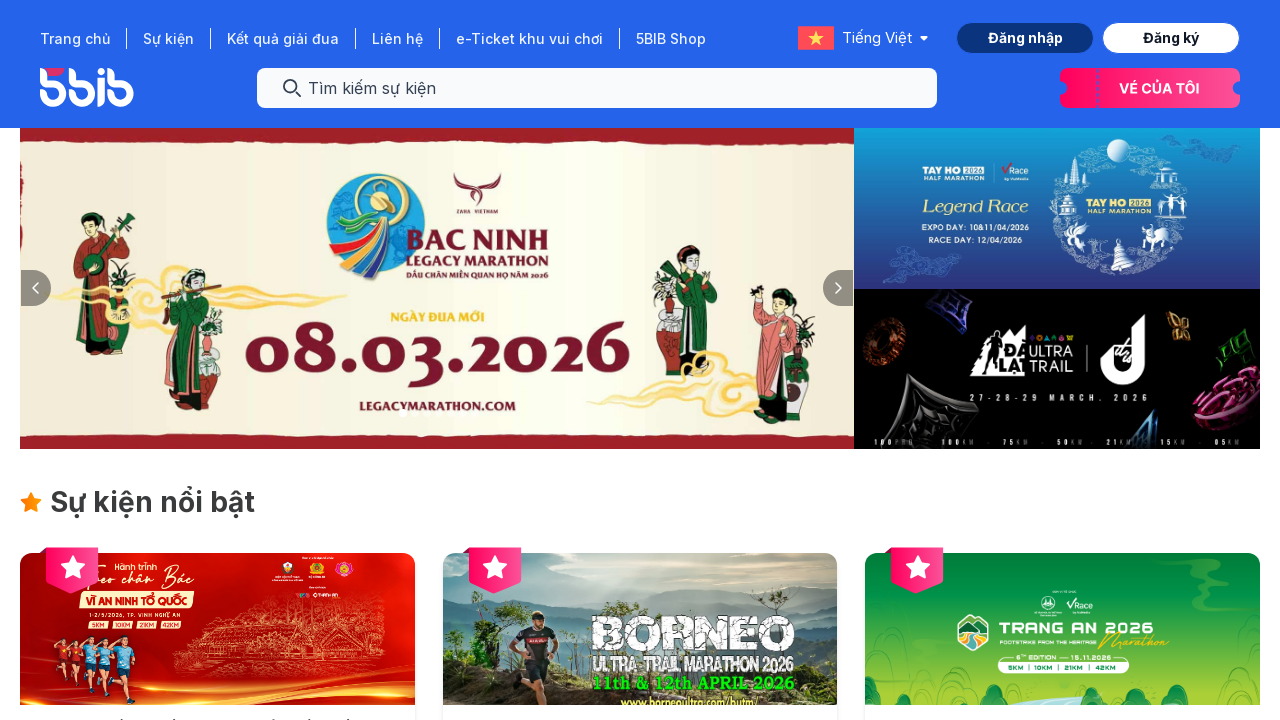

Waited for page body to load - environment verification test for Firefox browser automation
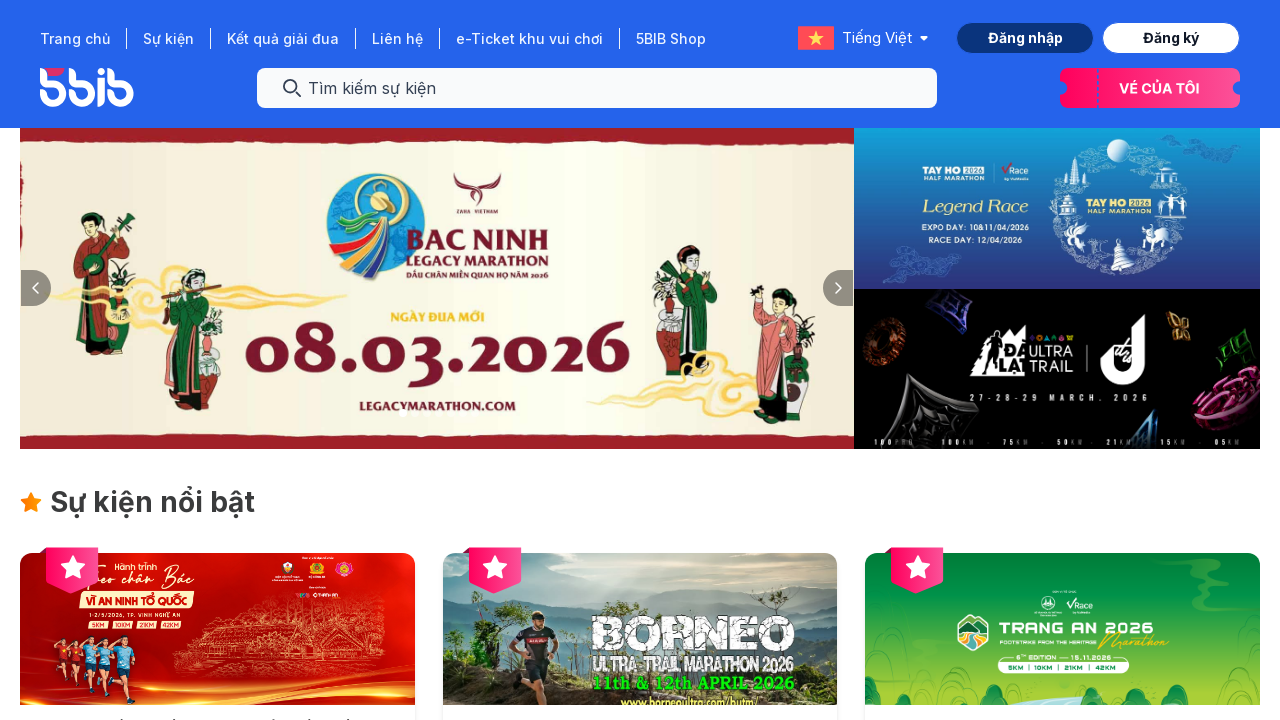

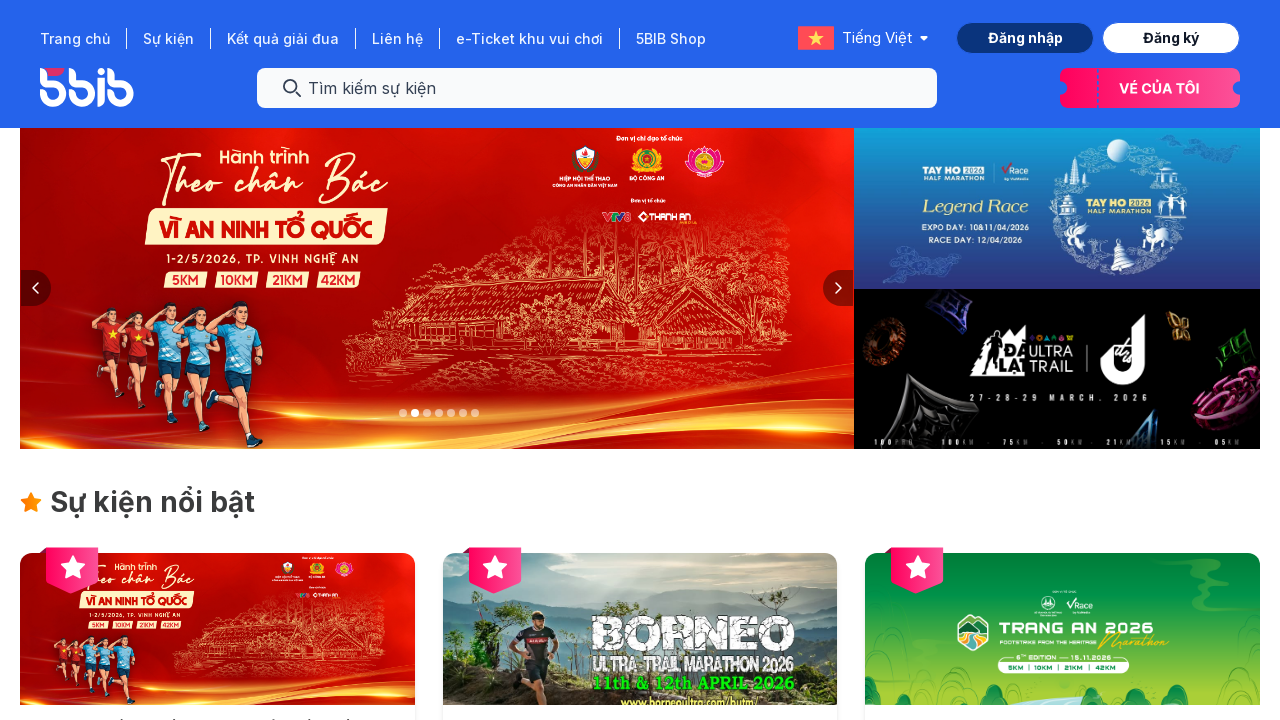